Tests jQuery context menu functionality by right-clicking on the demo button to trigger the context menu and interacting with menu options

Starting URL: https://swisnl.github.io/jQuery-contextMenu/demo.html

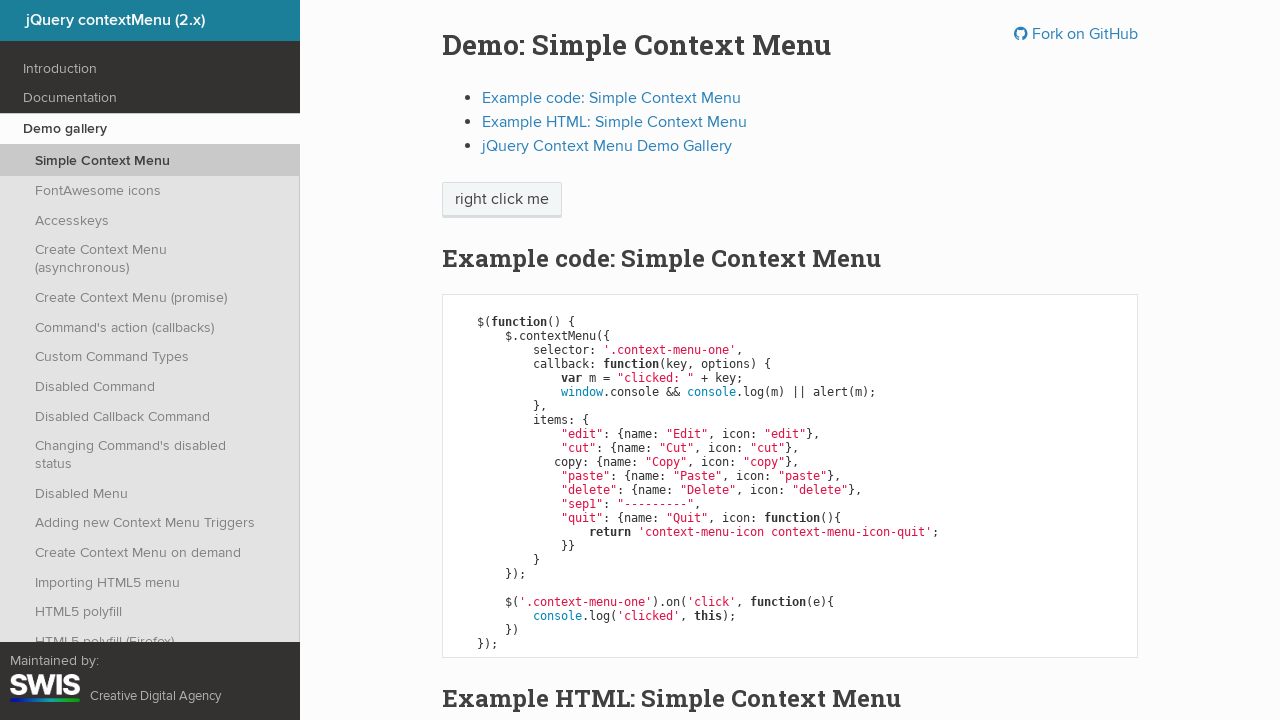

Context menu demo button became visible
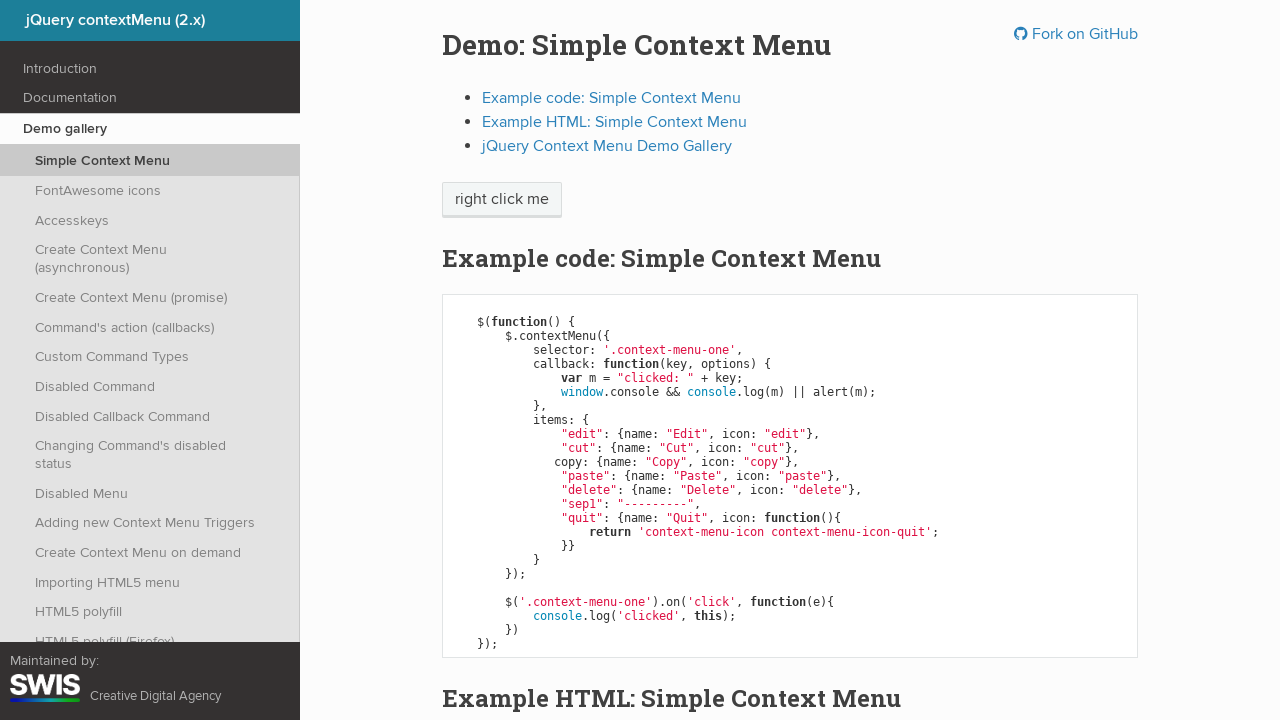

Right-clicked on demo button to open context menu at (502, 200) on .context-menu-one
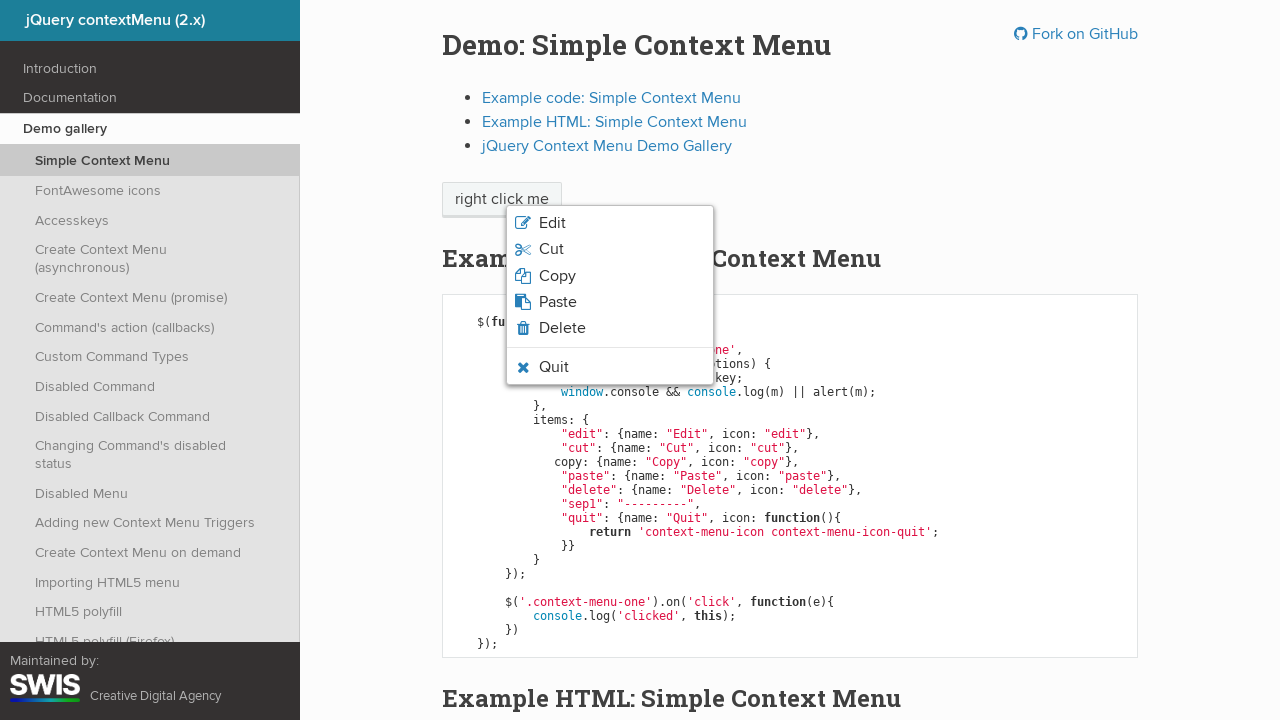

Context menu appeared
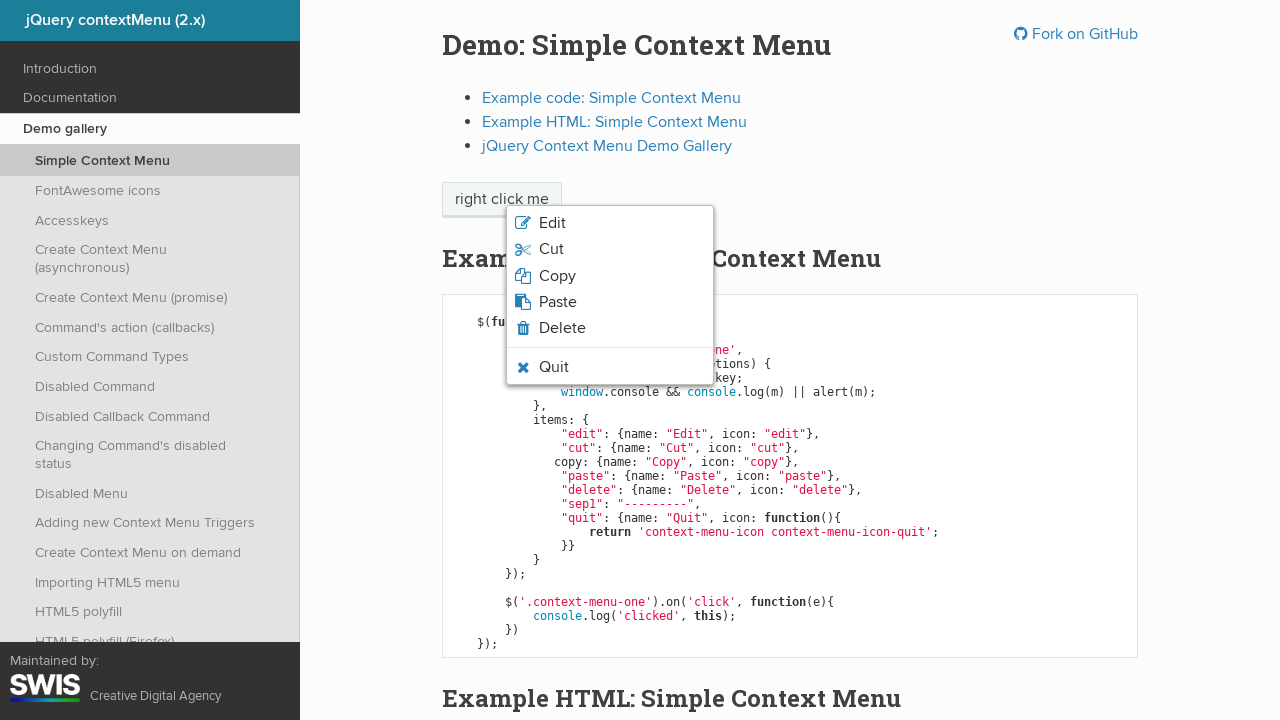

Clicked 'Edit' option in context menu at (610, 223) on .context-menu-item:has-text('Edit')
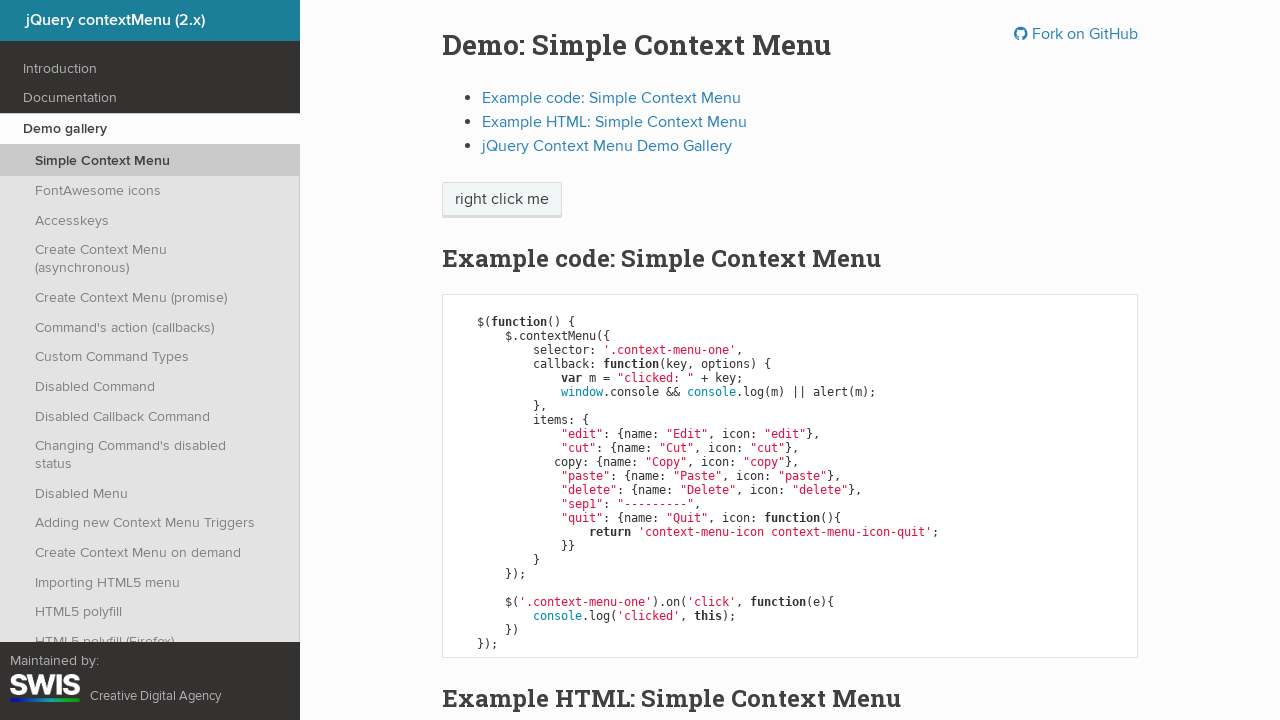

Alert dialog was accepted
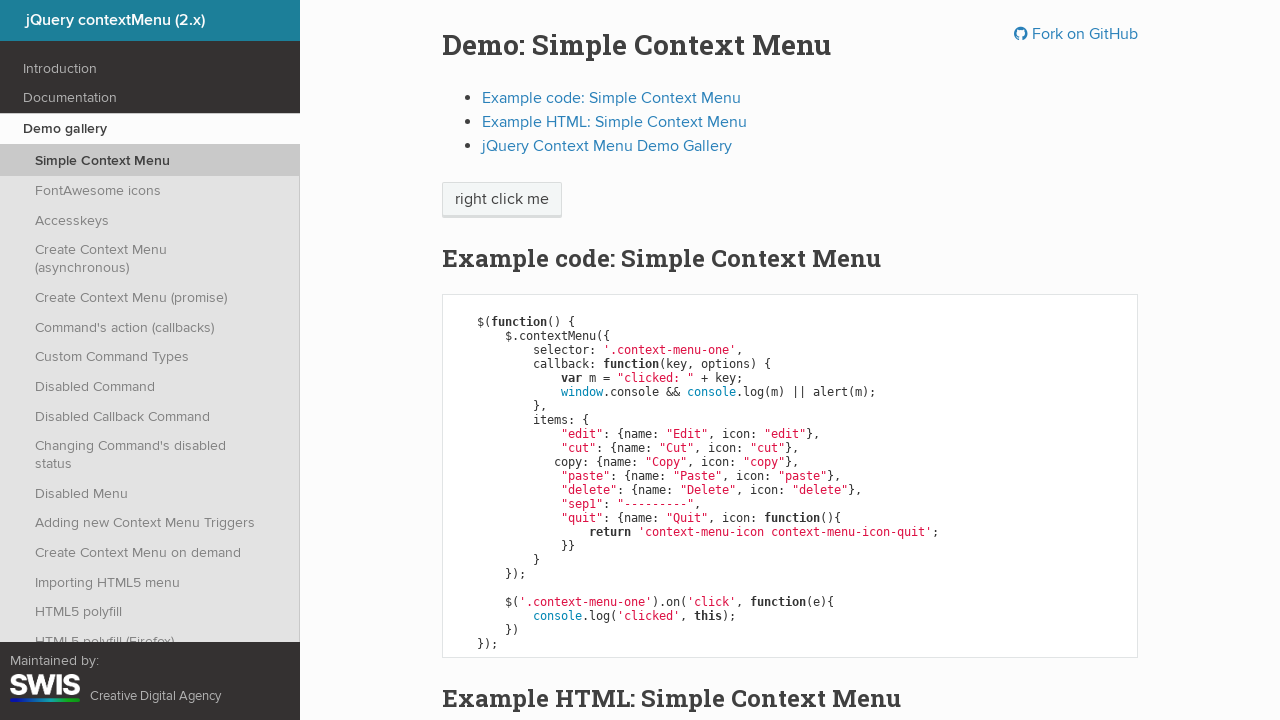

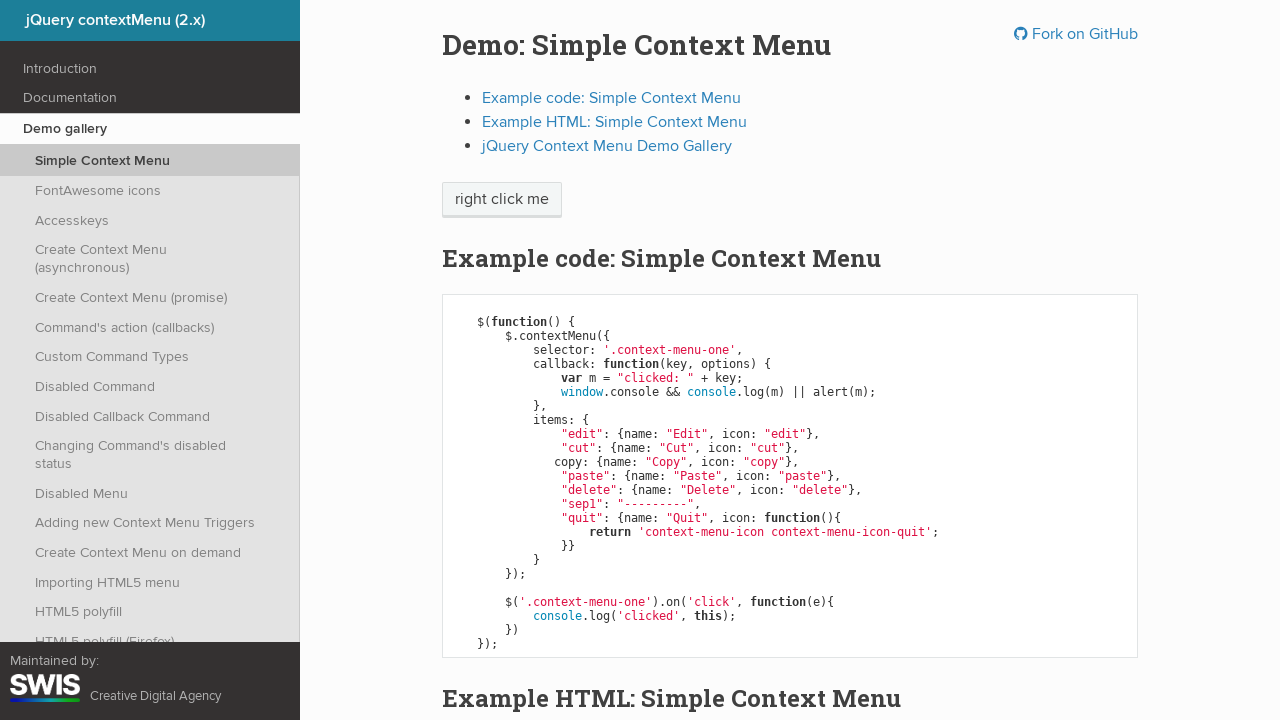